Tests form dropdown functionality by selecting a country code (Brazil +55) and country (Brazil) from dropdown select elements on a forms page.

Starting URL: https://letcode.in/forms

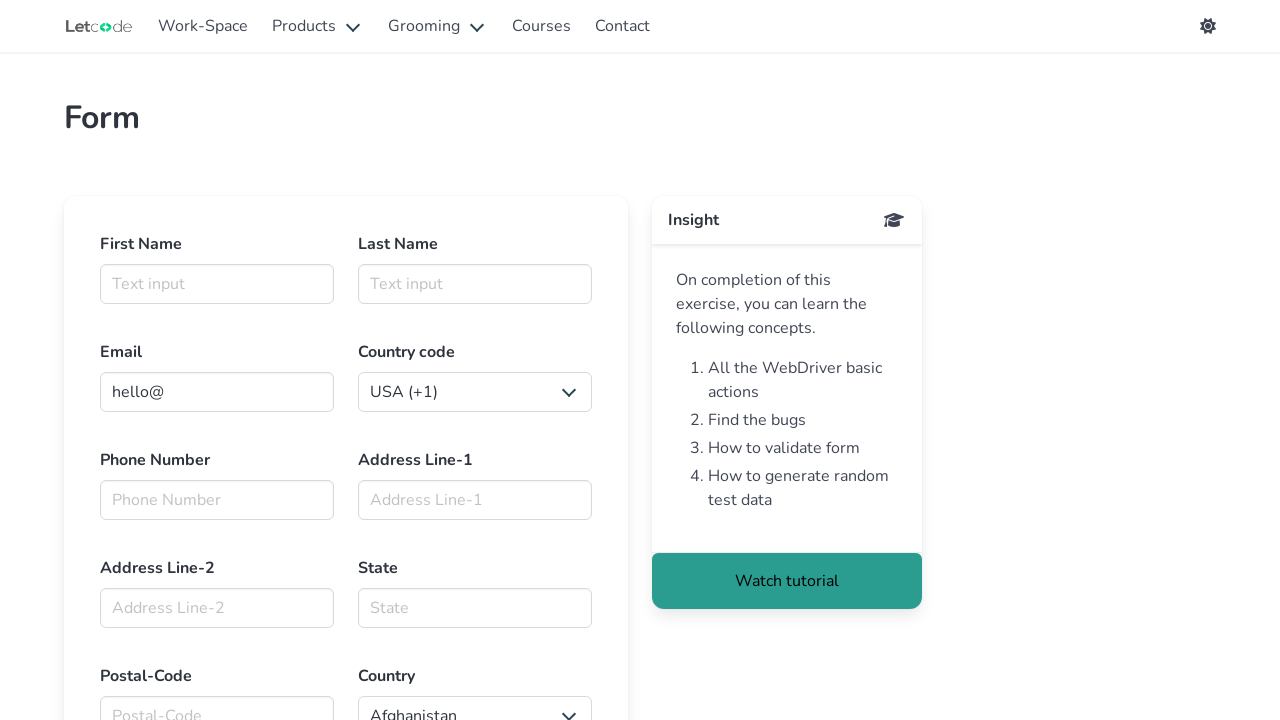

Clicked on Country Code dropdown at (475, 392) on xpath=//label[text()='Country code']/following-sibling::div[@class='control']/di
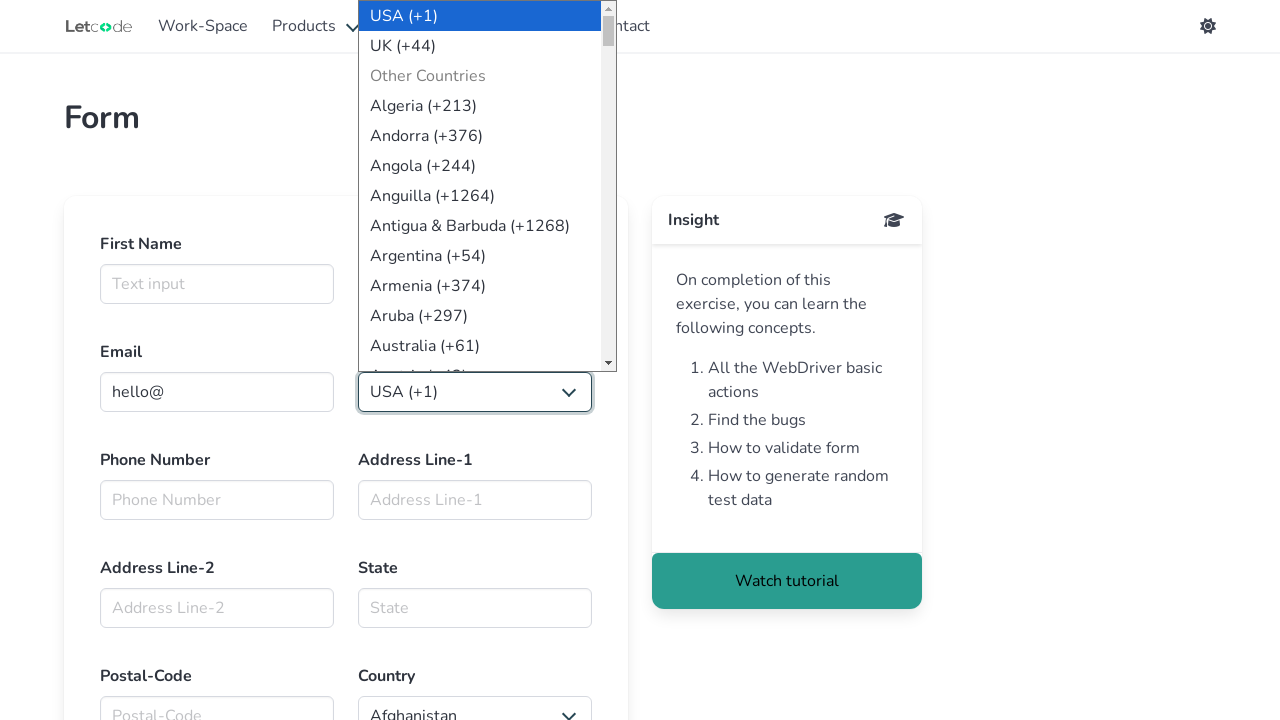

Selected Brazil (+55) from country code dropdown on xpath=//label[text()='Country code']/following-sibling::div[@class='control']/di
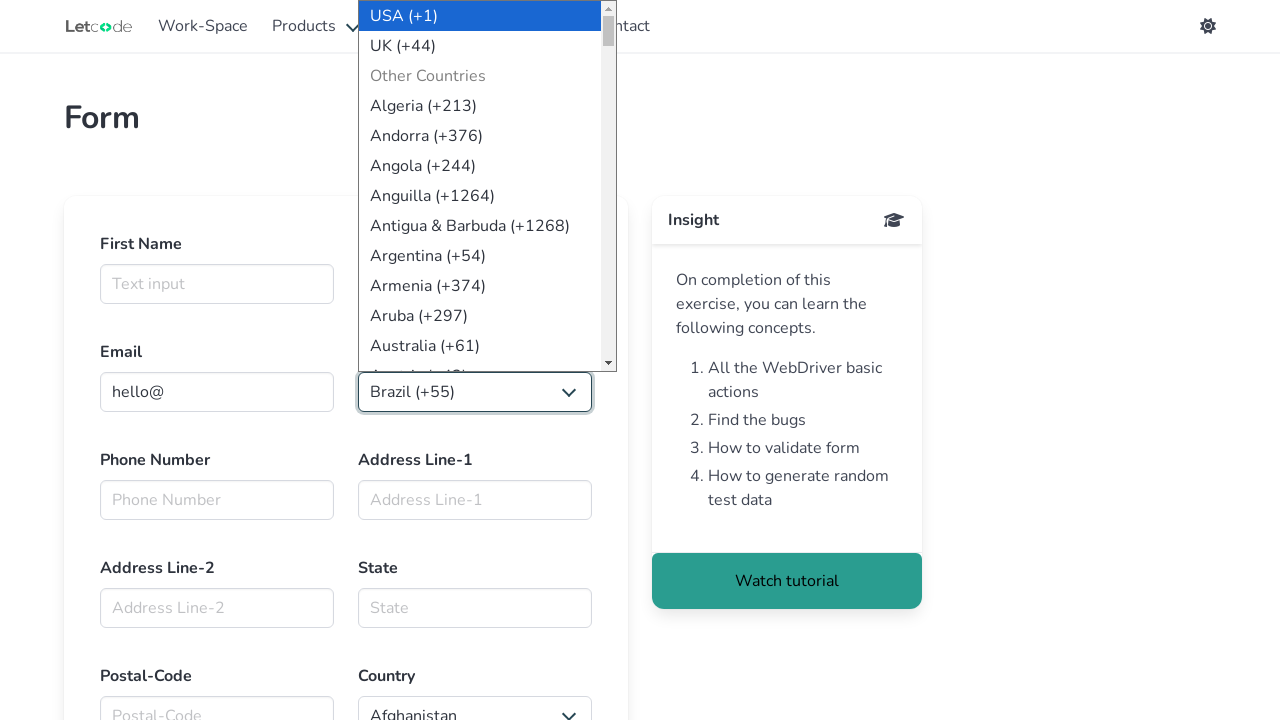

Clicked on Country dropdown at (475, 700) on xpath=//label[text()='Country']/following-sibling::div[@class='control']/div[@cl
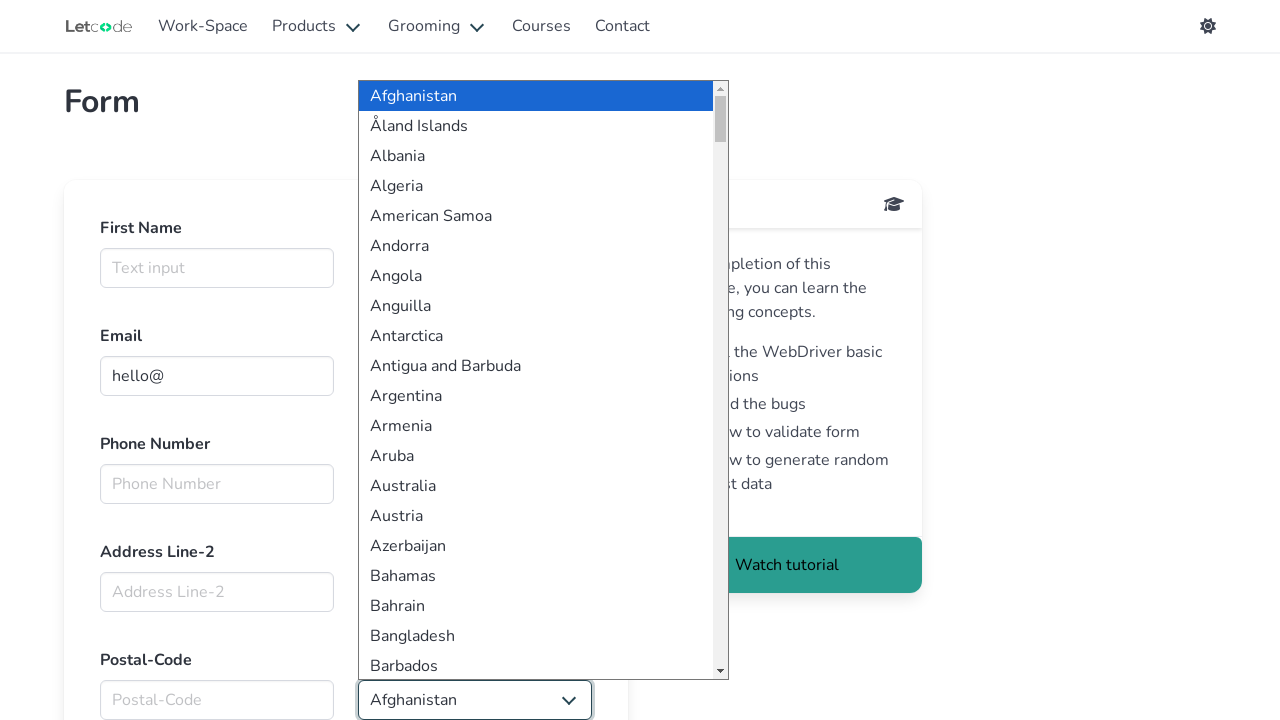

Selected Brazil from country dropdown on xpath=//label[text()='Country']/following-sibling::div[@class='control']/div[@cl
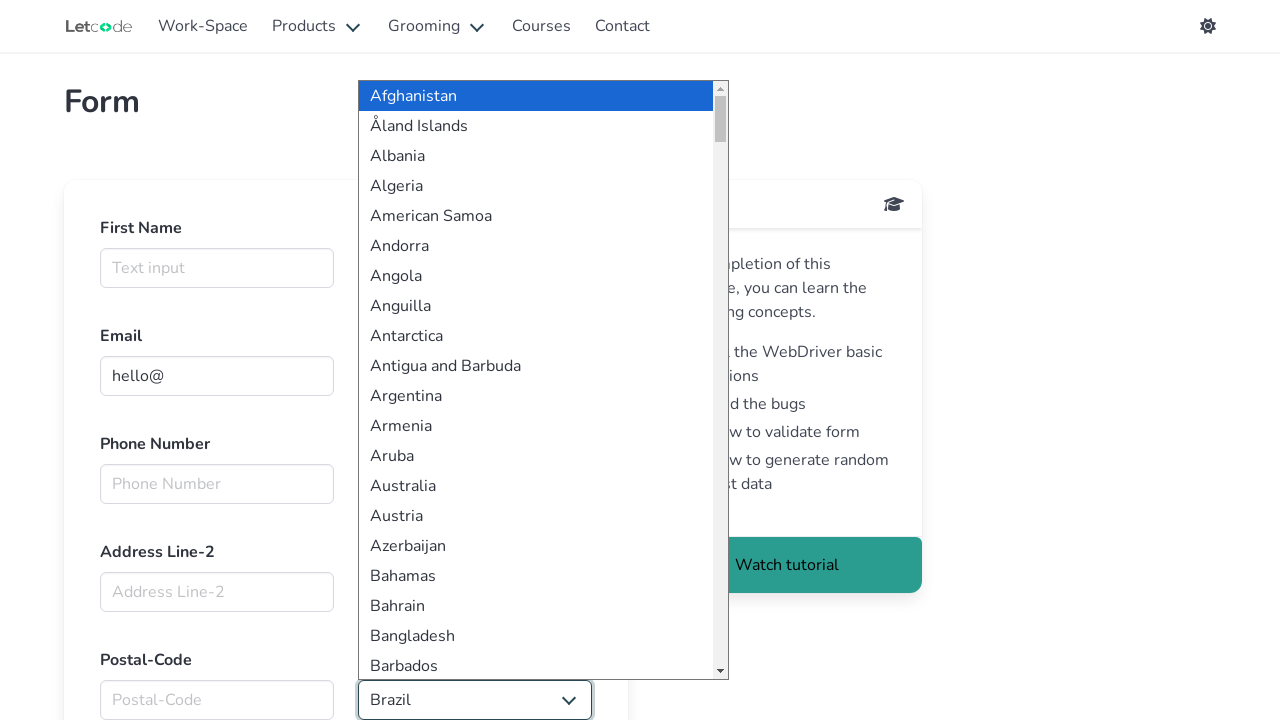

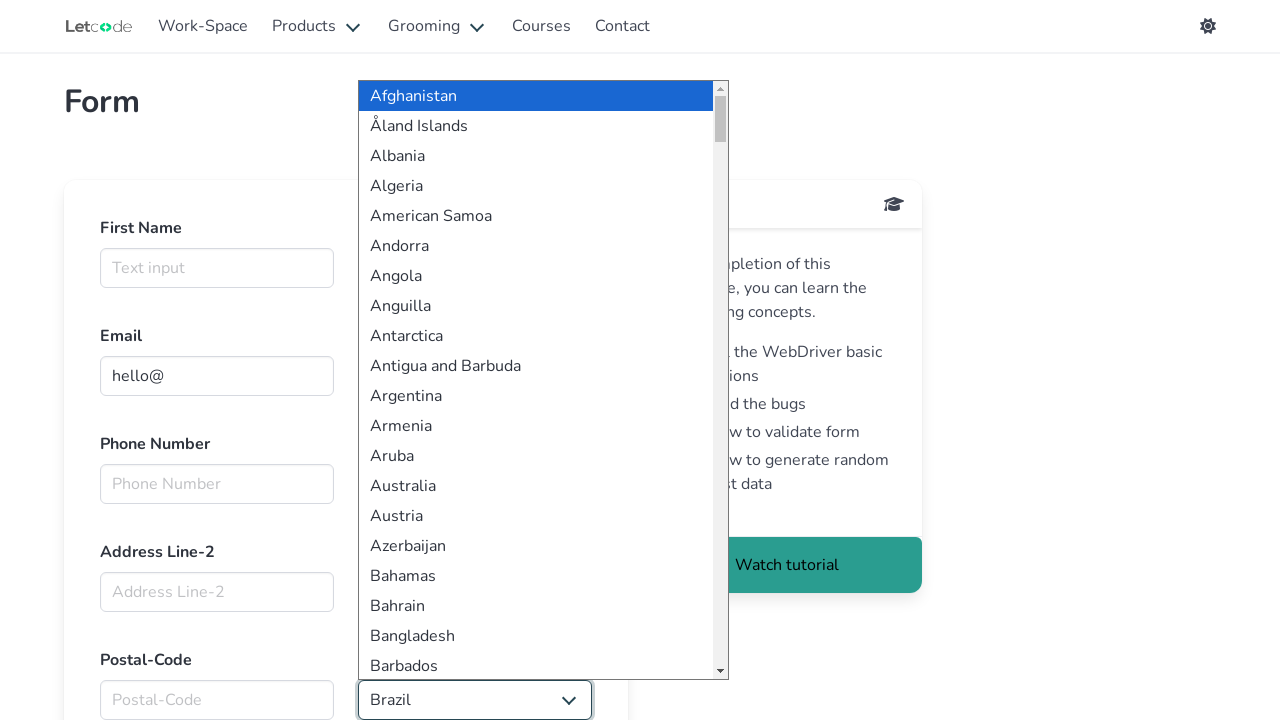